Waits for price to reach $100, then books and solves a math captcha by calculating a logarithmic expression

Starting URL: http://suninjuly.github.io/explicit_wait2.html

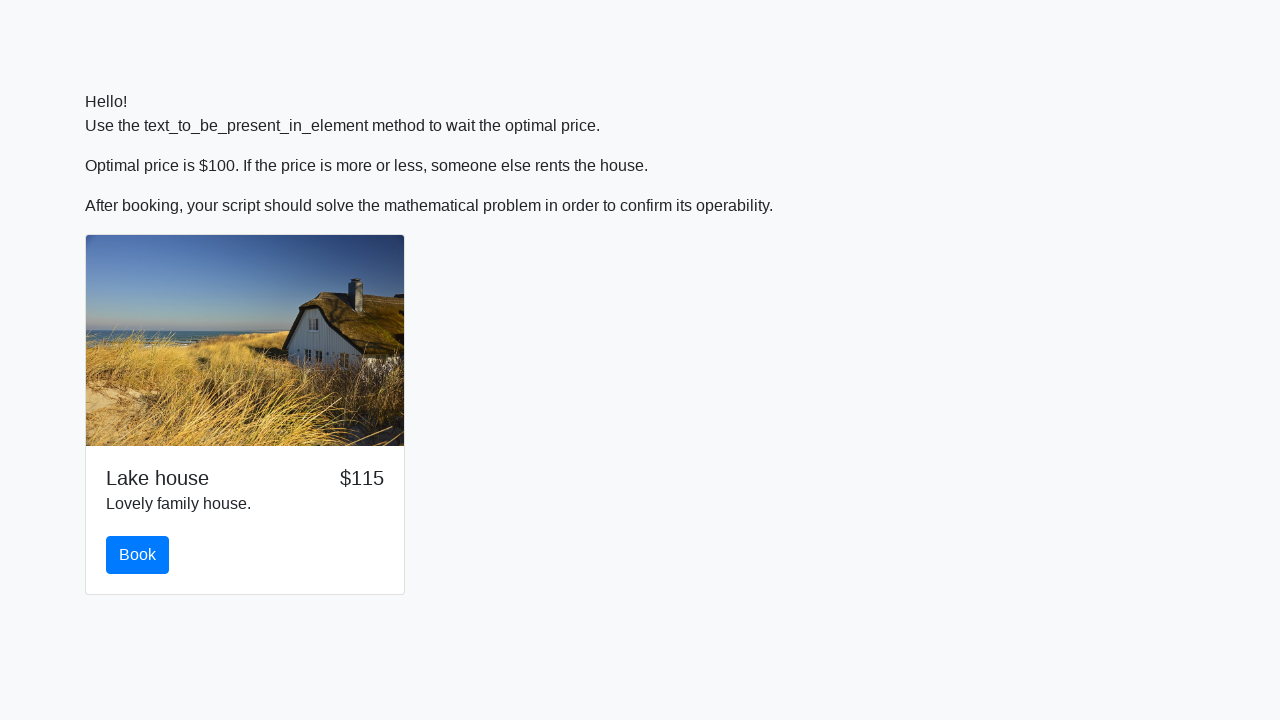

Waited for price to reach $100
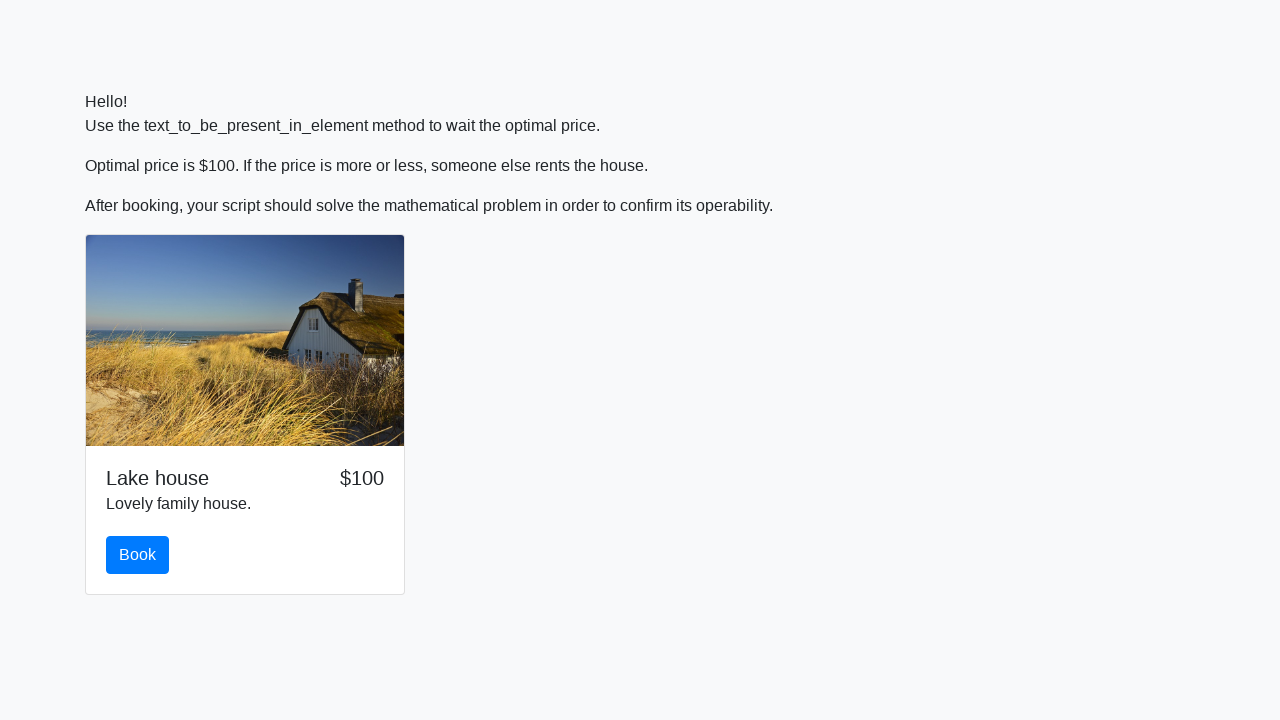

Clicked the book button at (138, 555) on #book
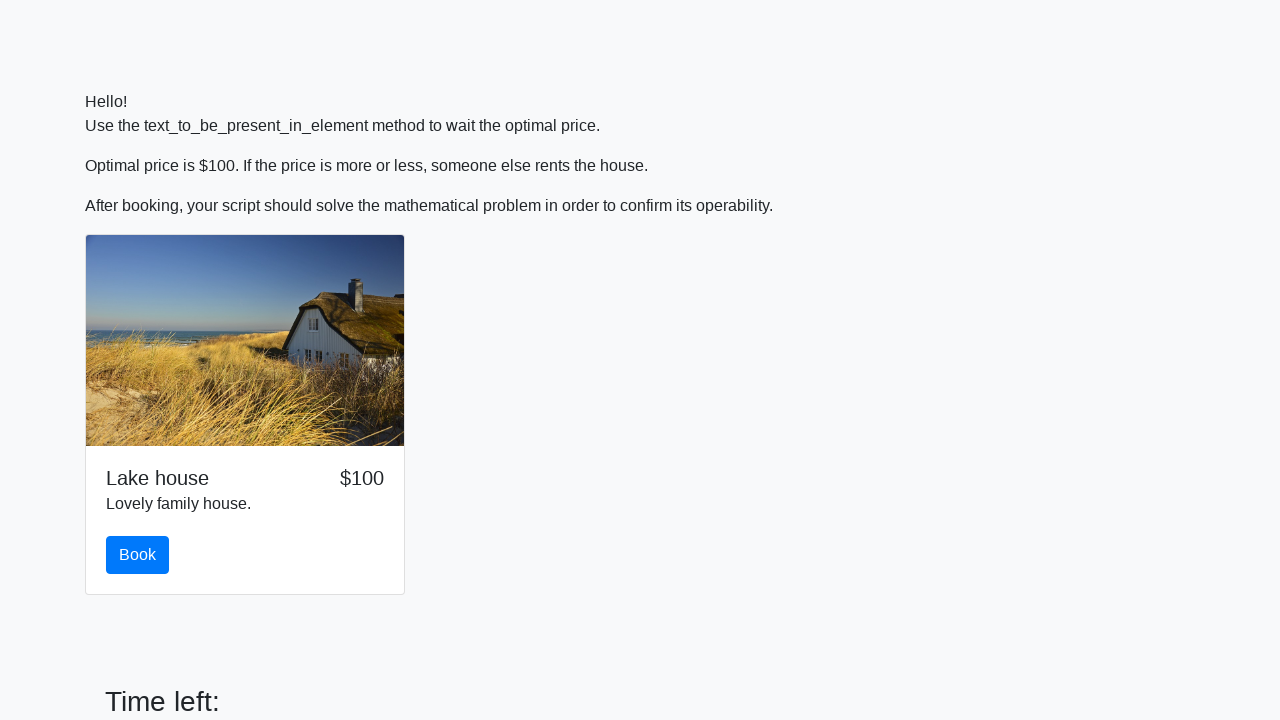

Retrieved input value for calculation: 250
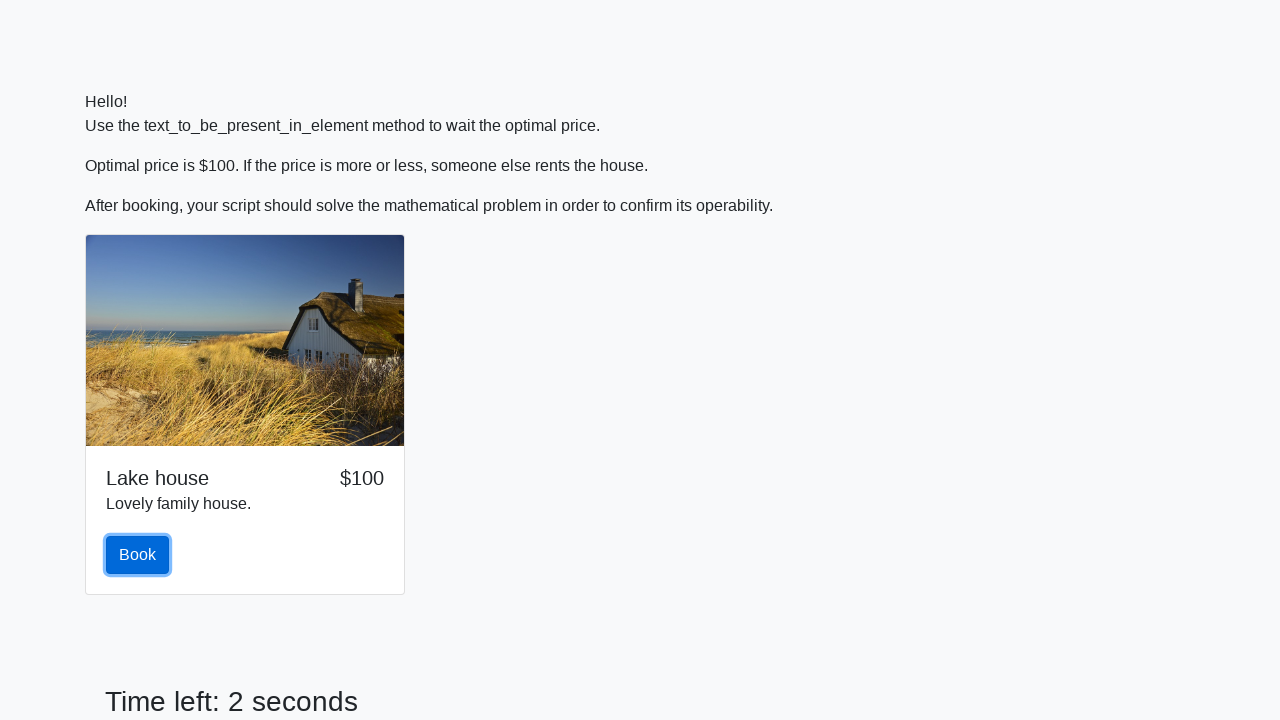

Calculated logarithmic expression result: 2.45499164424165
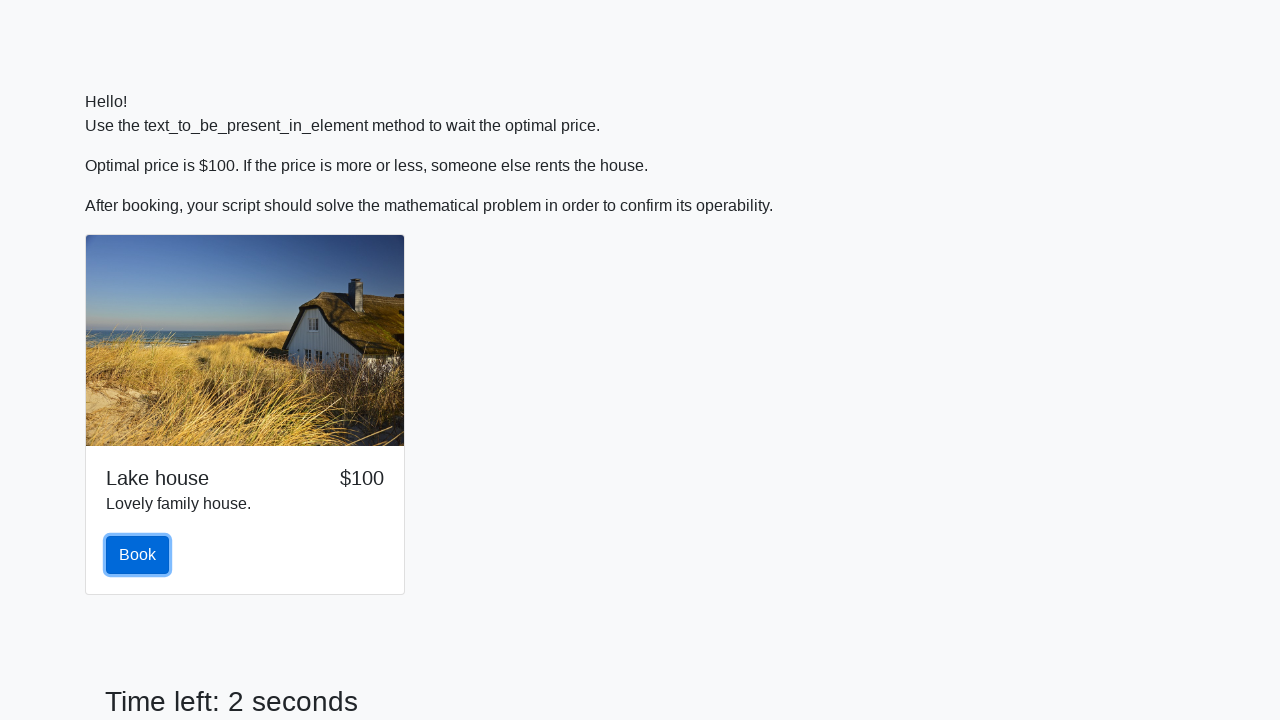

Filled answer field with calculated value: 2.45499164424165 on #answer
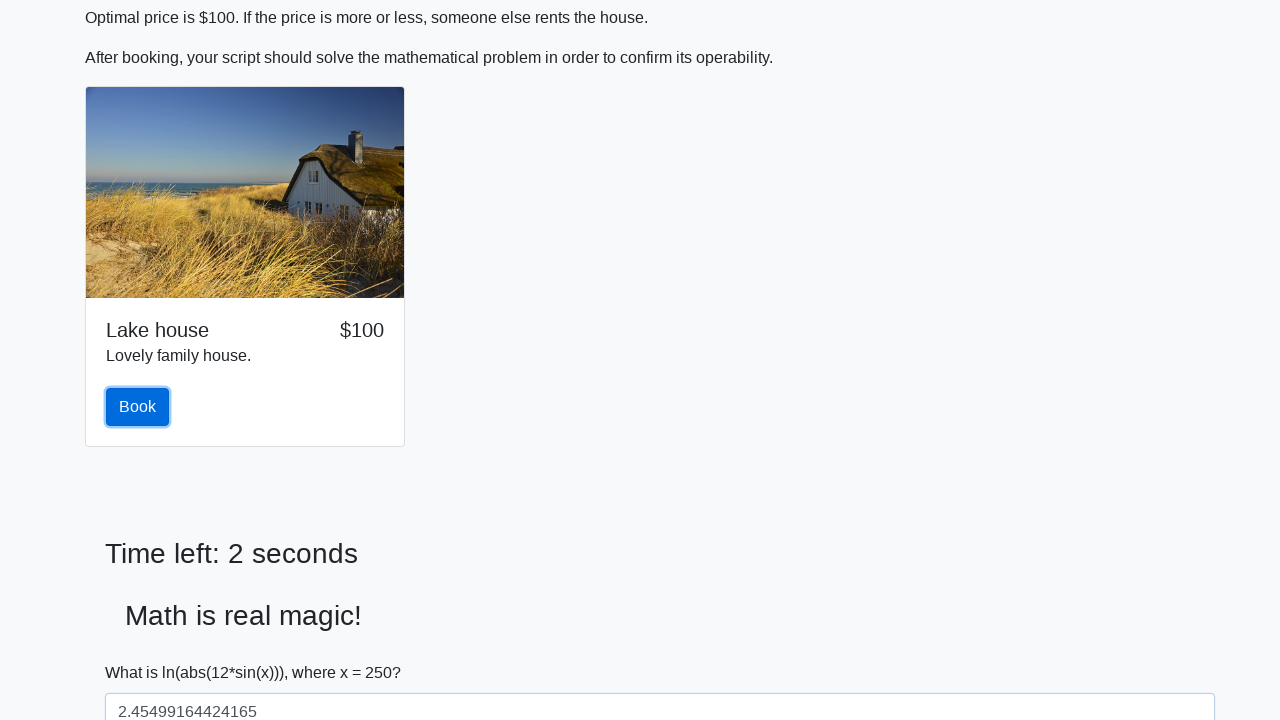

Clicked the solve button to submit the captcha answer at (143, 651) on #solve
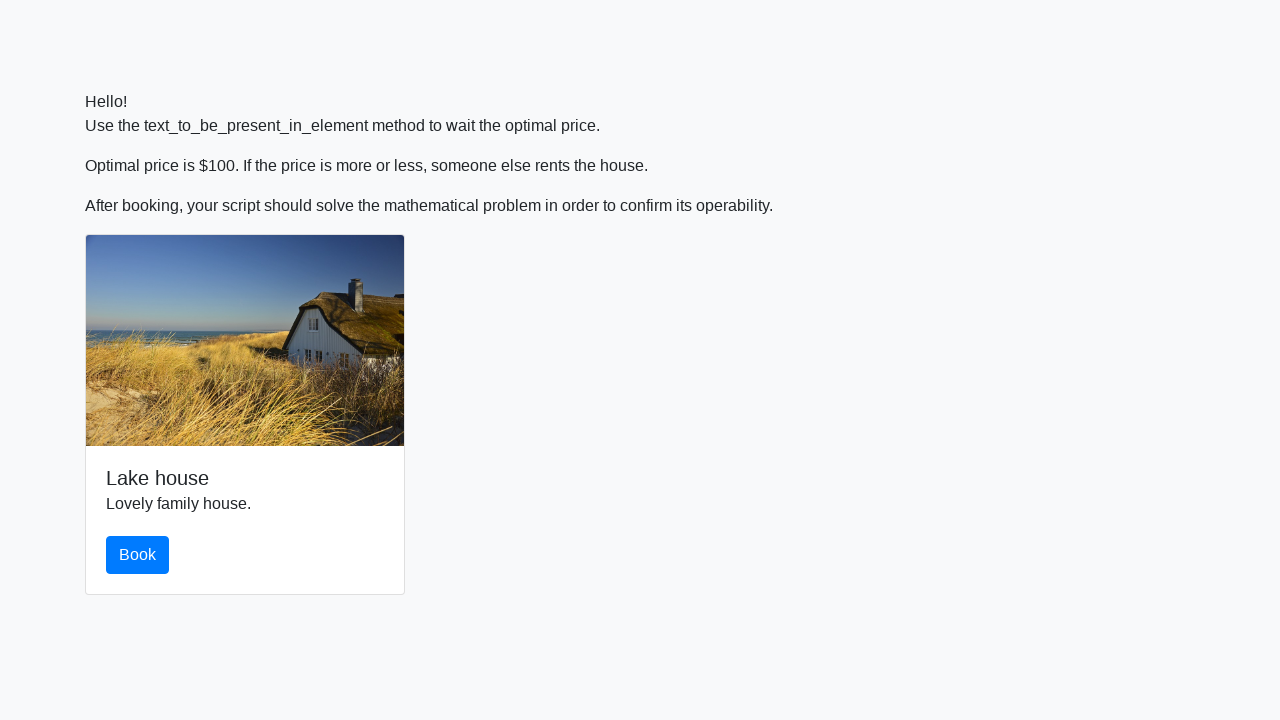

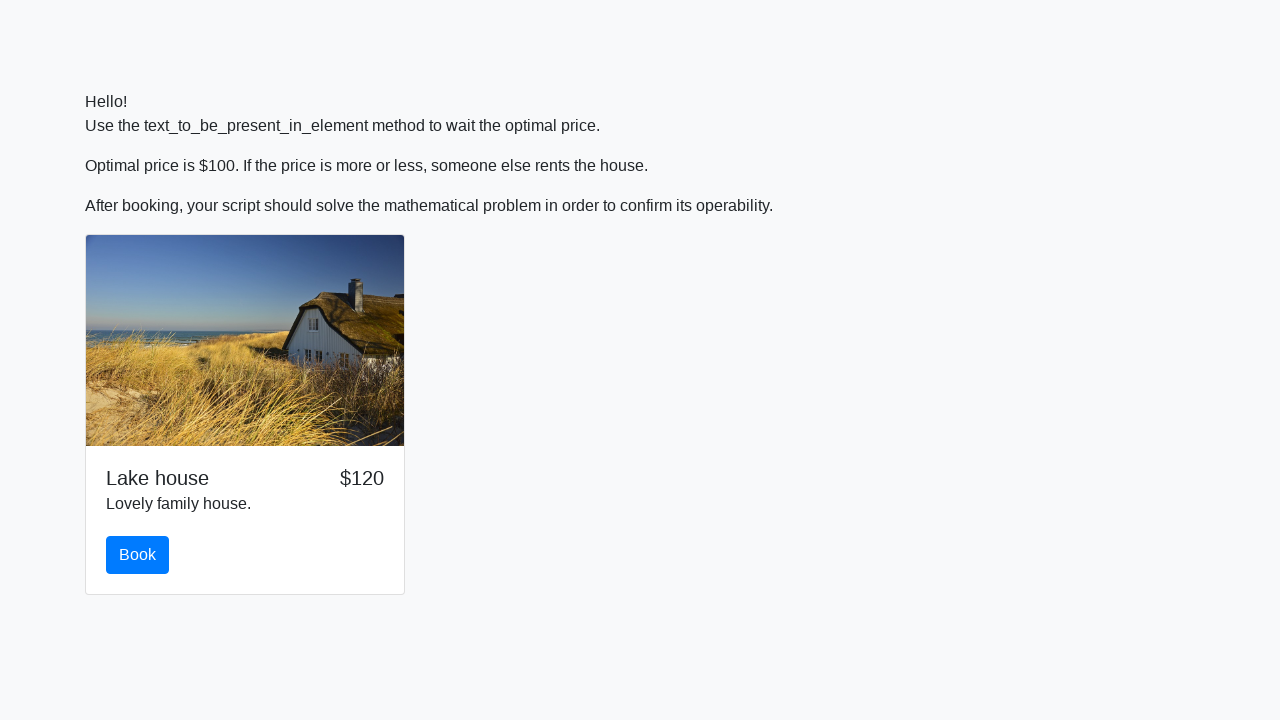